Tests multi-select functionality on jQuery UI selectable demo by holding Control key and clicking multiple items to select them

Starting URL: https://jqueryui.com/selectable/

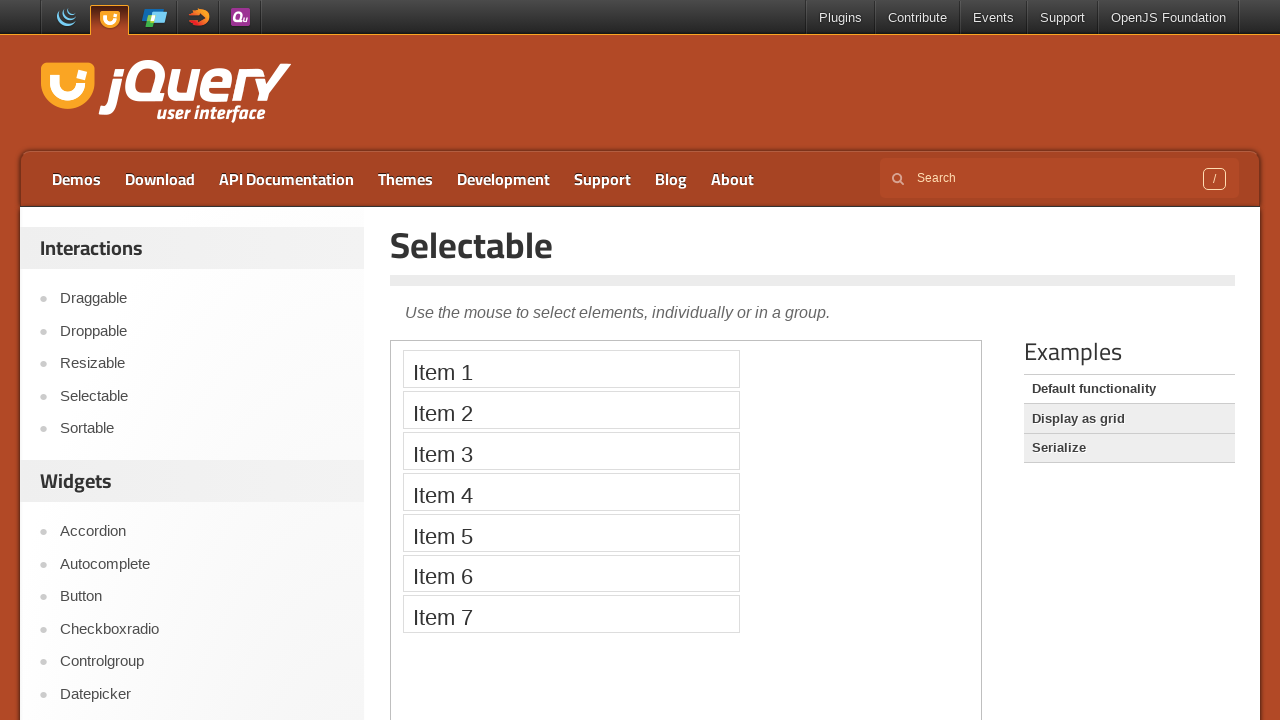

Located and switched to the iframe containing the selectable demo
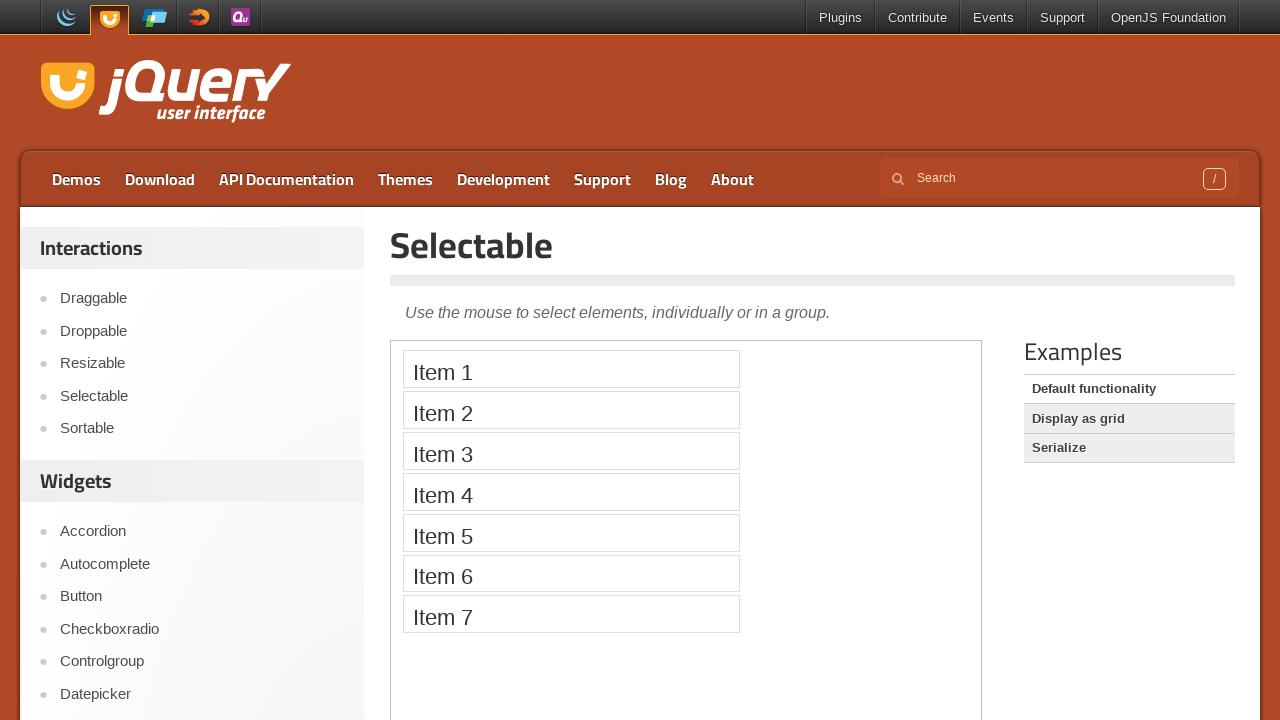

Clicked Item 1 while holding Control key for multi-select at (571, 369) on iframe >> nth=0 >> internal:control=enter-frame >> xpath=//li[text()='Item 1']
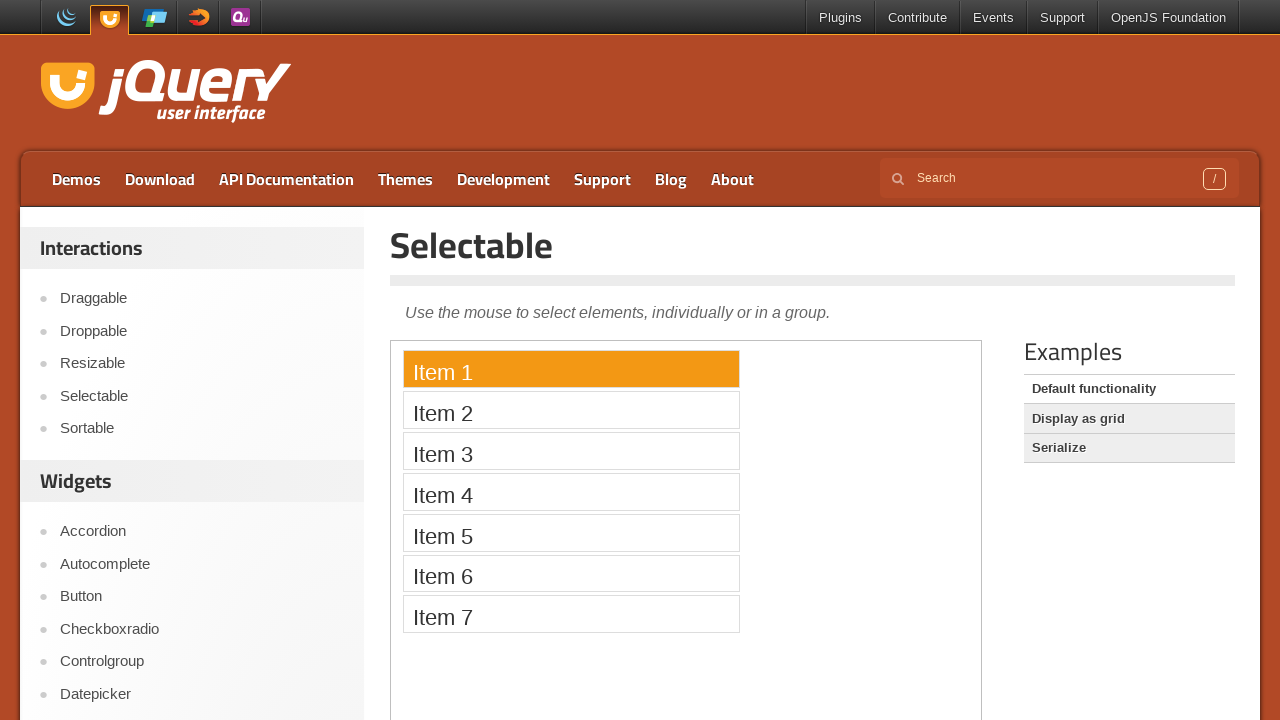

Clicked Item 3 while holding Control key to add it to selection at (571, 451) on iframe >> nth=0 >> internal:control=enter-frame >> xpath=//li[text()='Item 3']
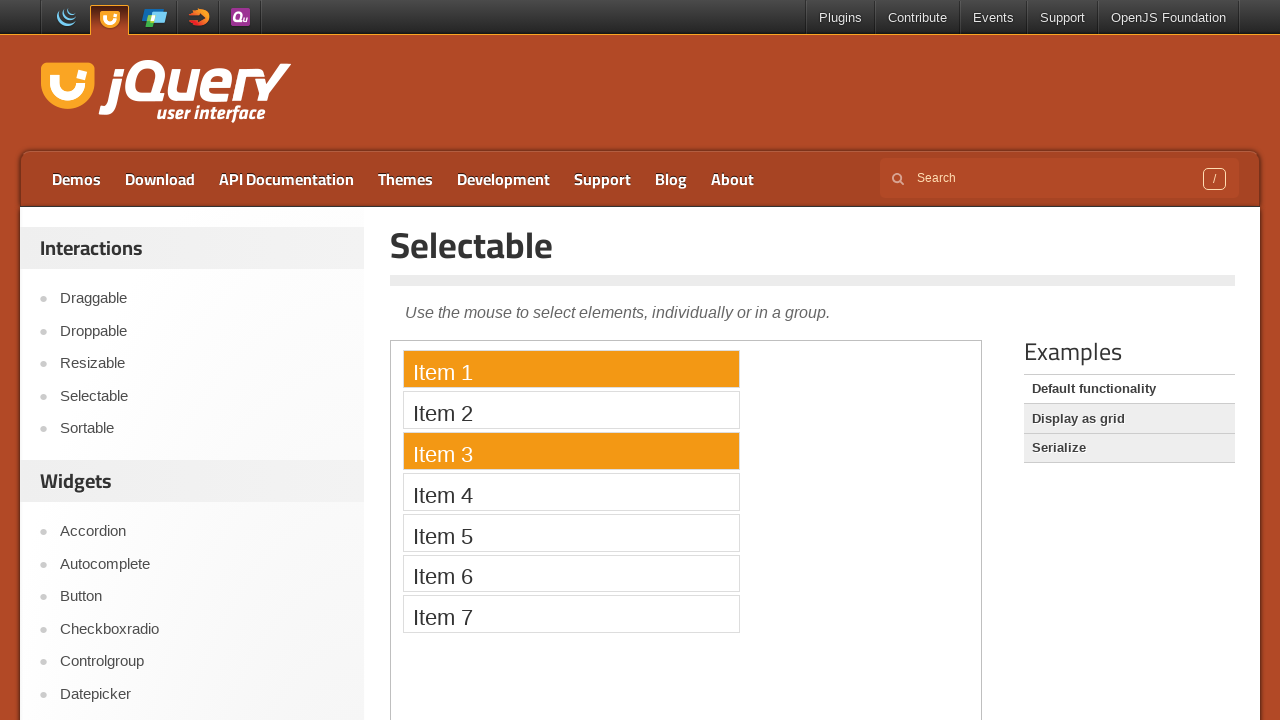

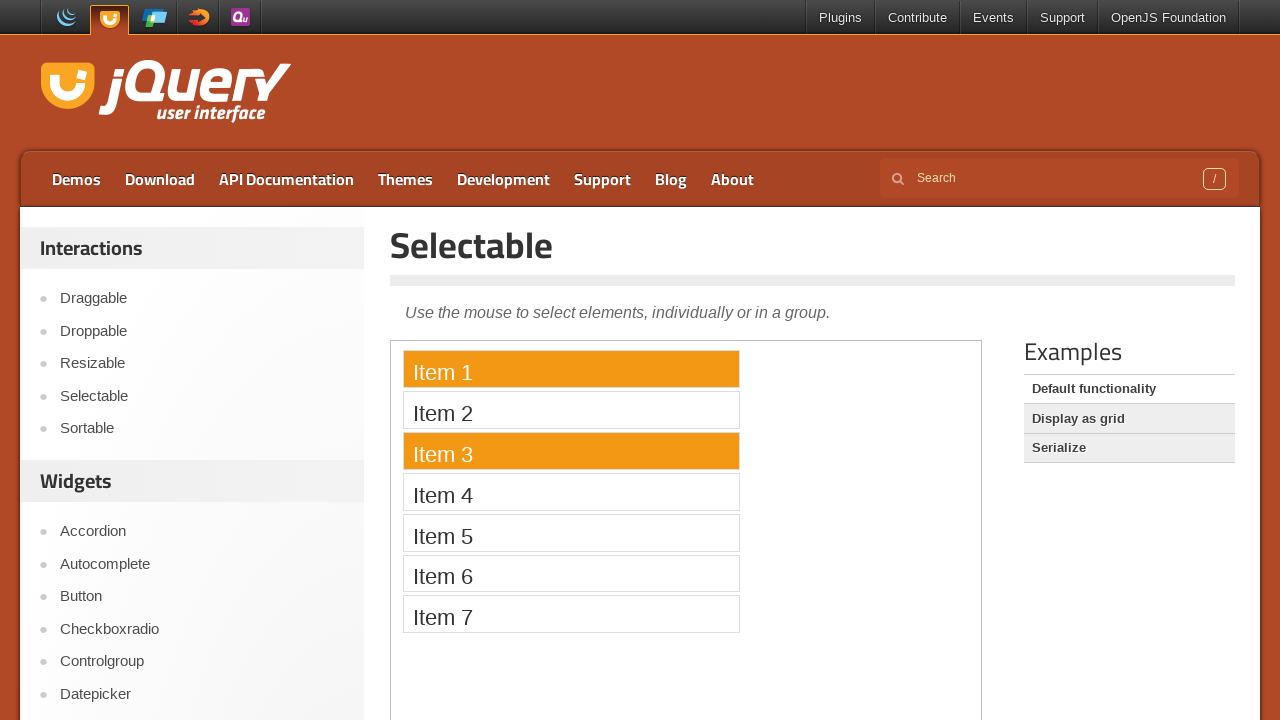